Tests that clicking the Email column header sorts the email values in ascending order.

Starting URL: http://the-internet.herokuapp.com/tables

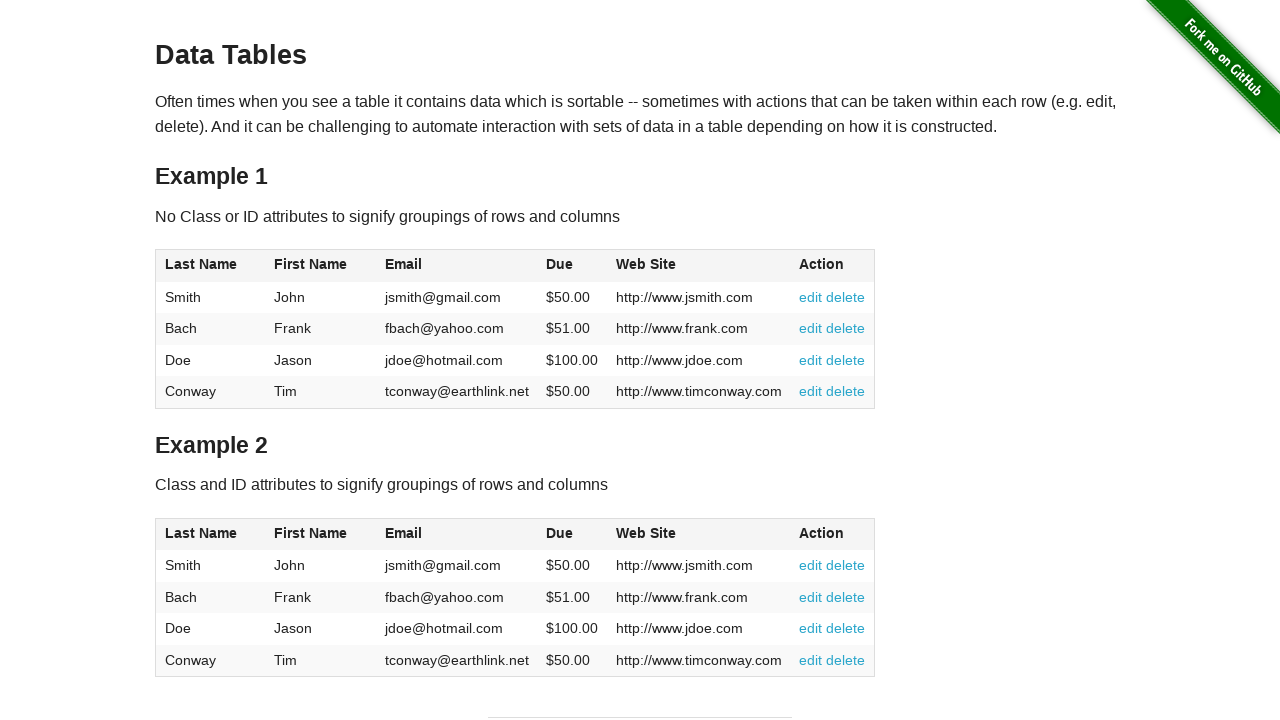

Clicked Email column header to sort ascending at (457, 266) on #table1 thead tr th:nth-of-type(3)
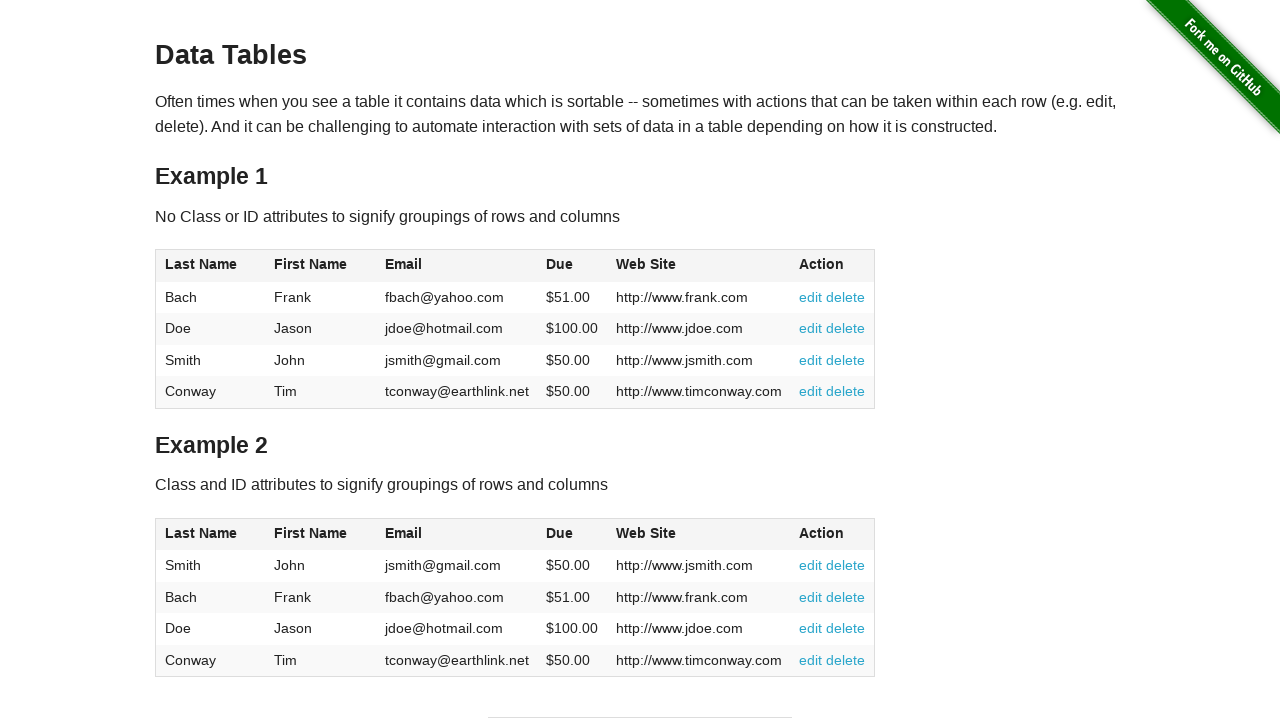

Email column is visible after sorting
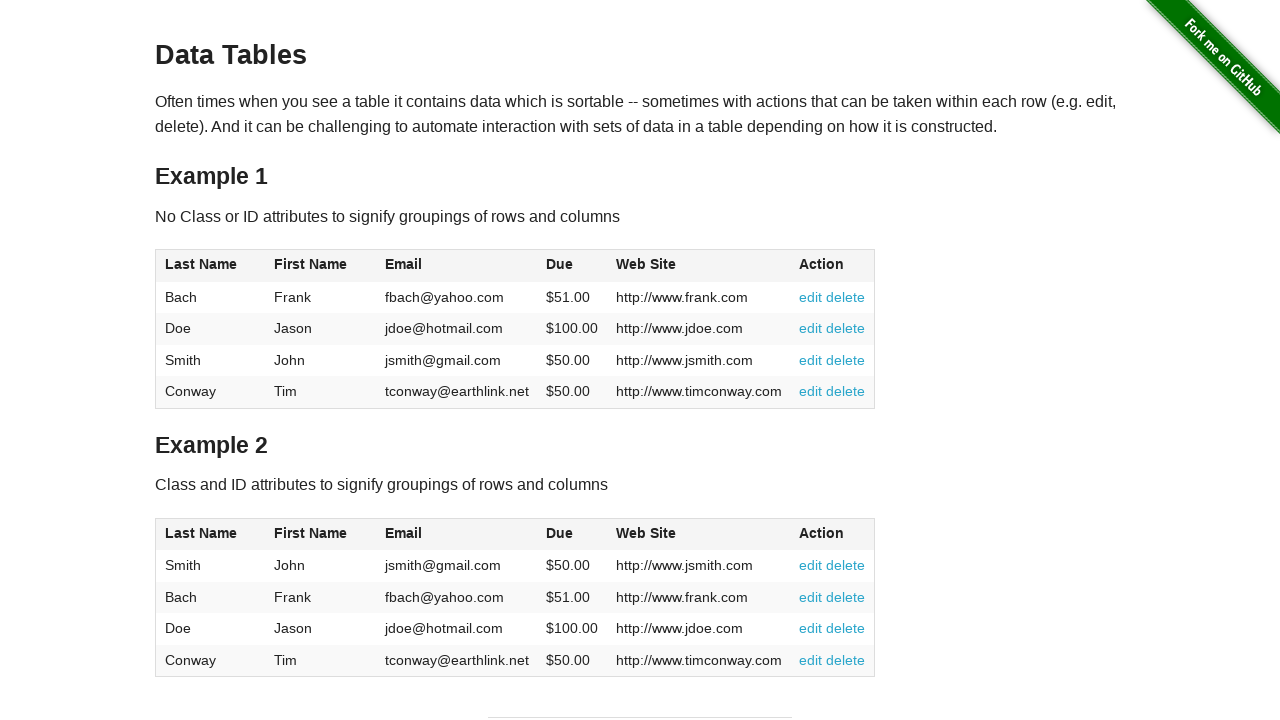

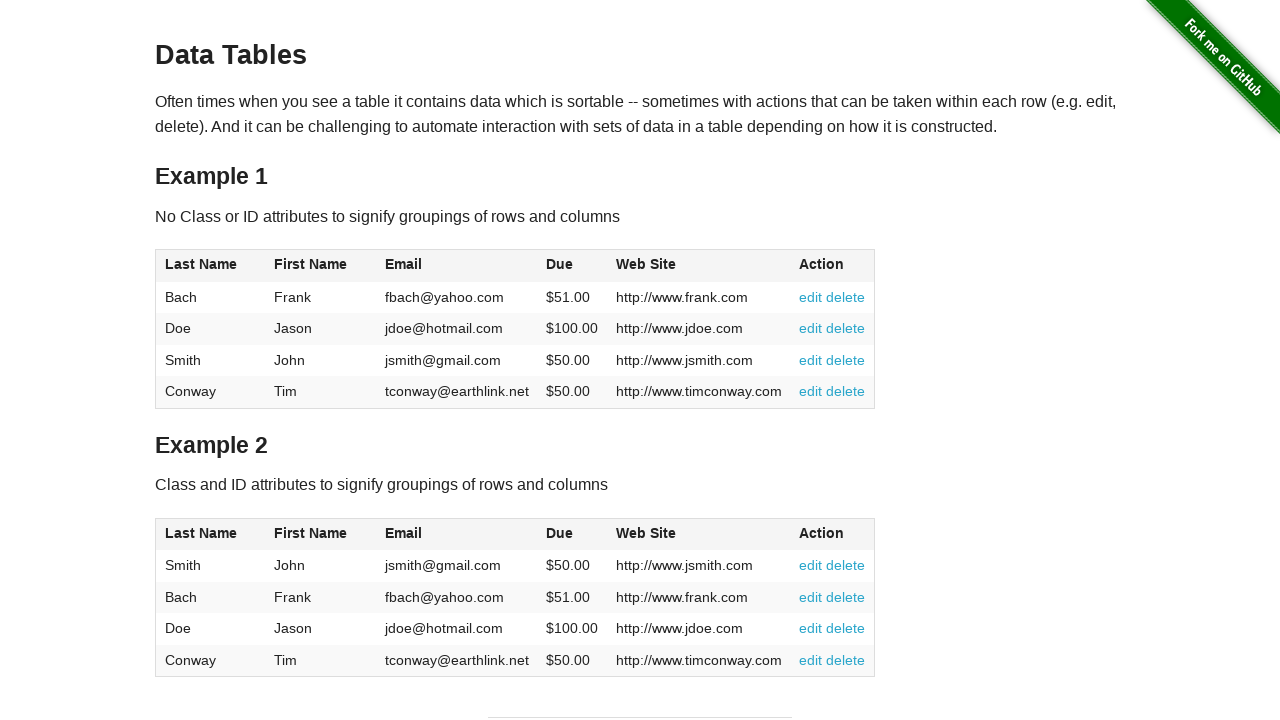